Tests a text box form by filling in user name, email, current address, and permanent address fields, then submitting the form.

Starting URL: https://demoqa.com/text-box

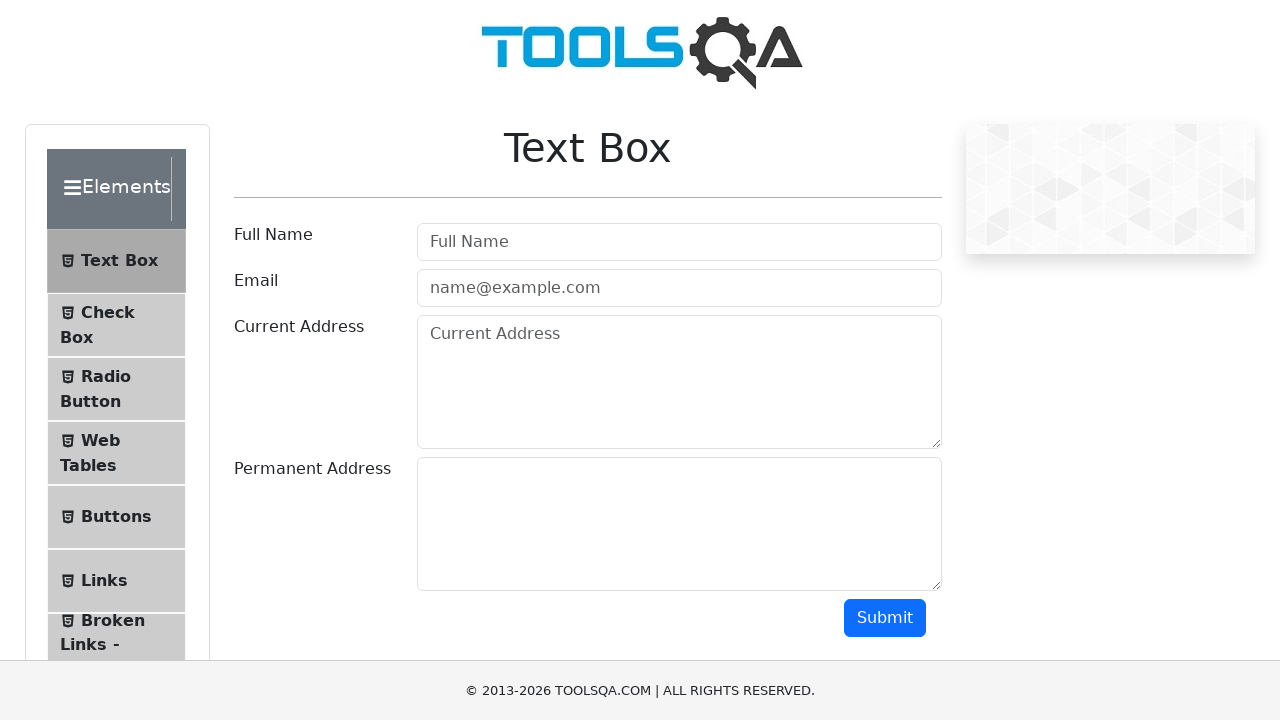

Filled user name field with 'Timur Timur' on #userName
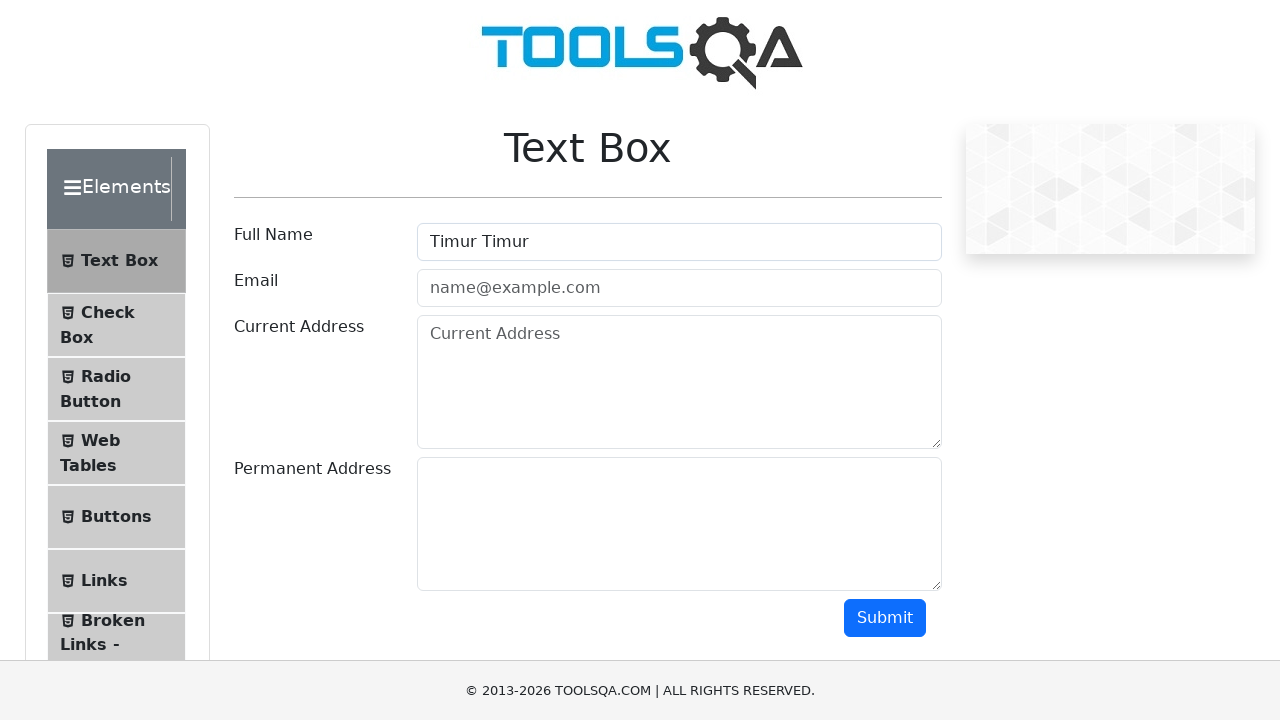

Filled user email field with 'timur@gmail.com' on #userEmail
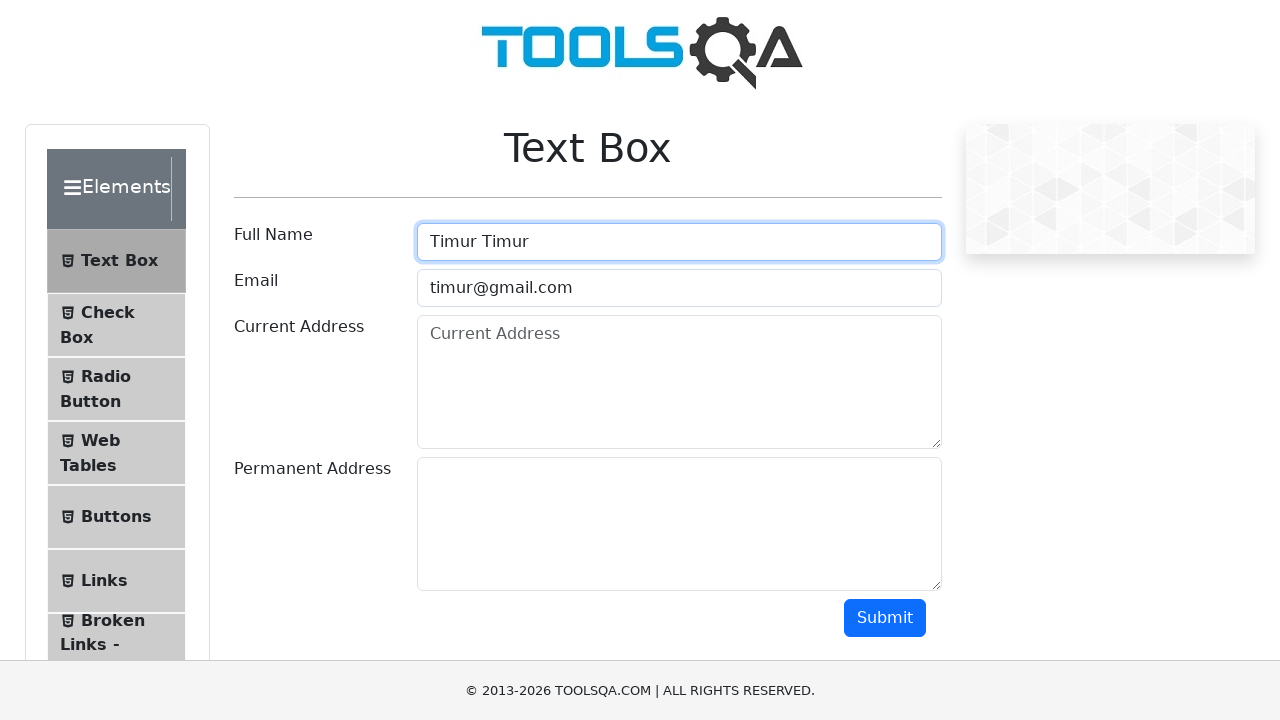

Filled current address field with 'Some street' on #currentAddress
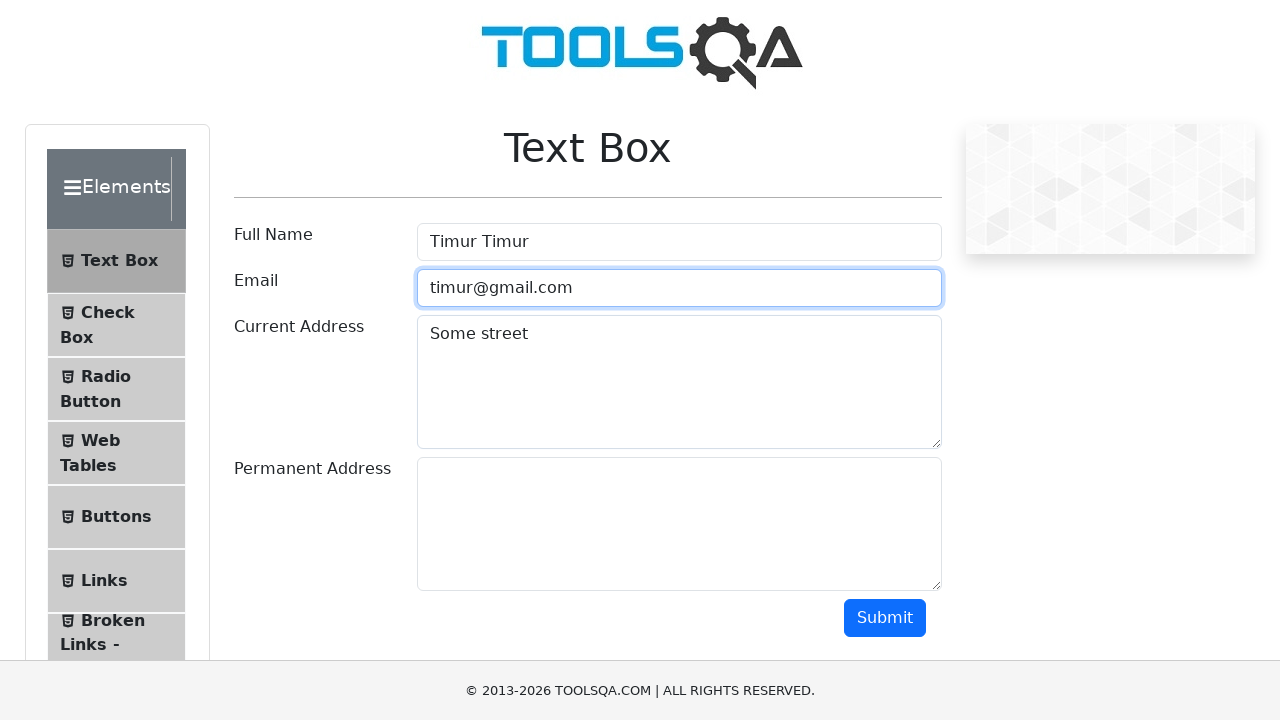

Filled permanent address field with 'Another street' on #permanentAddress
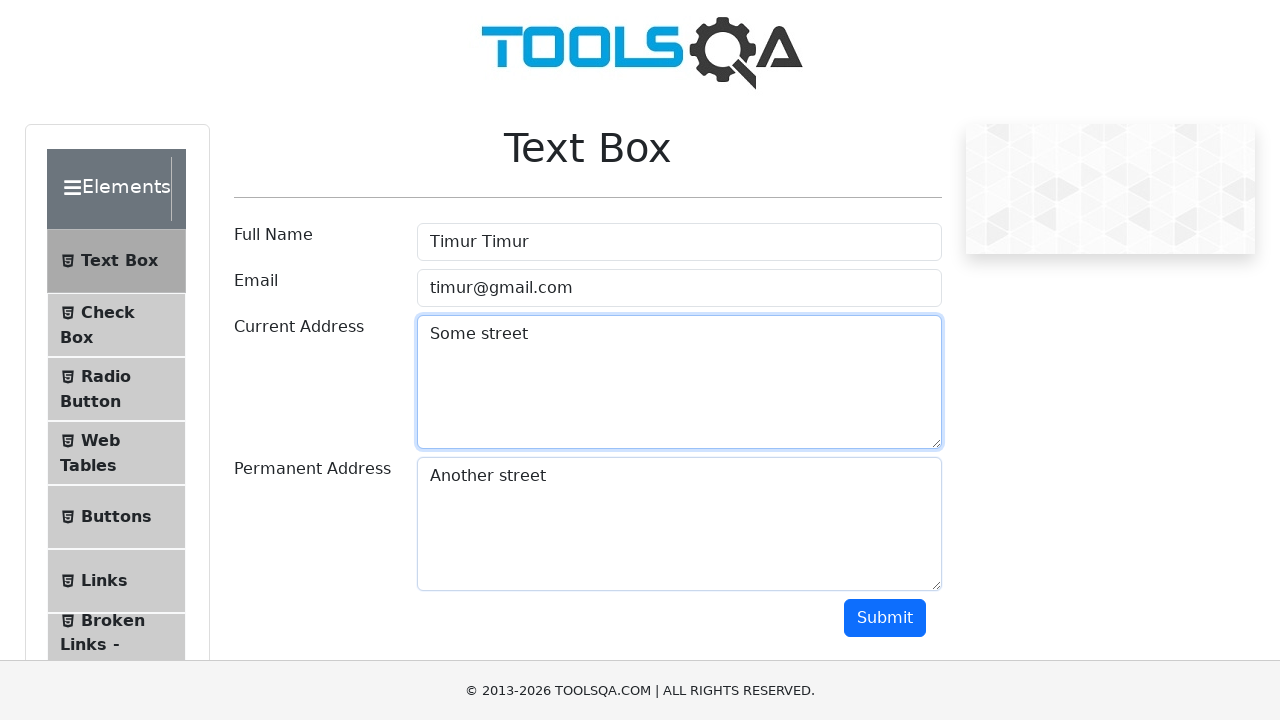

Clicked submit button to submit the form at (885, 618) on #submit
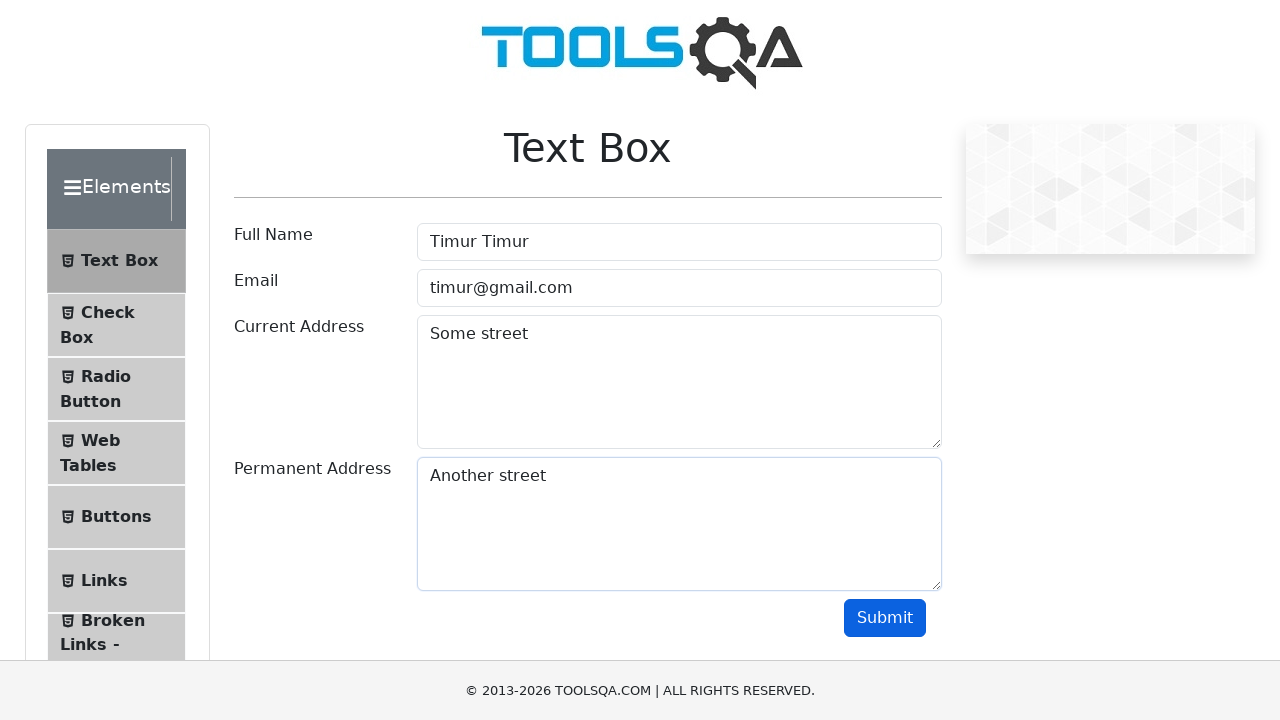

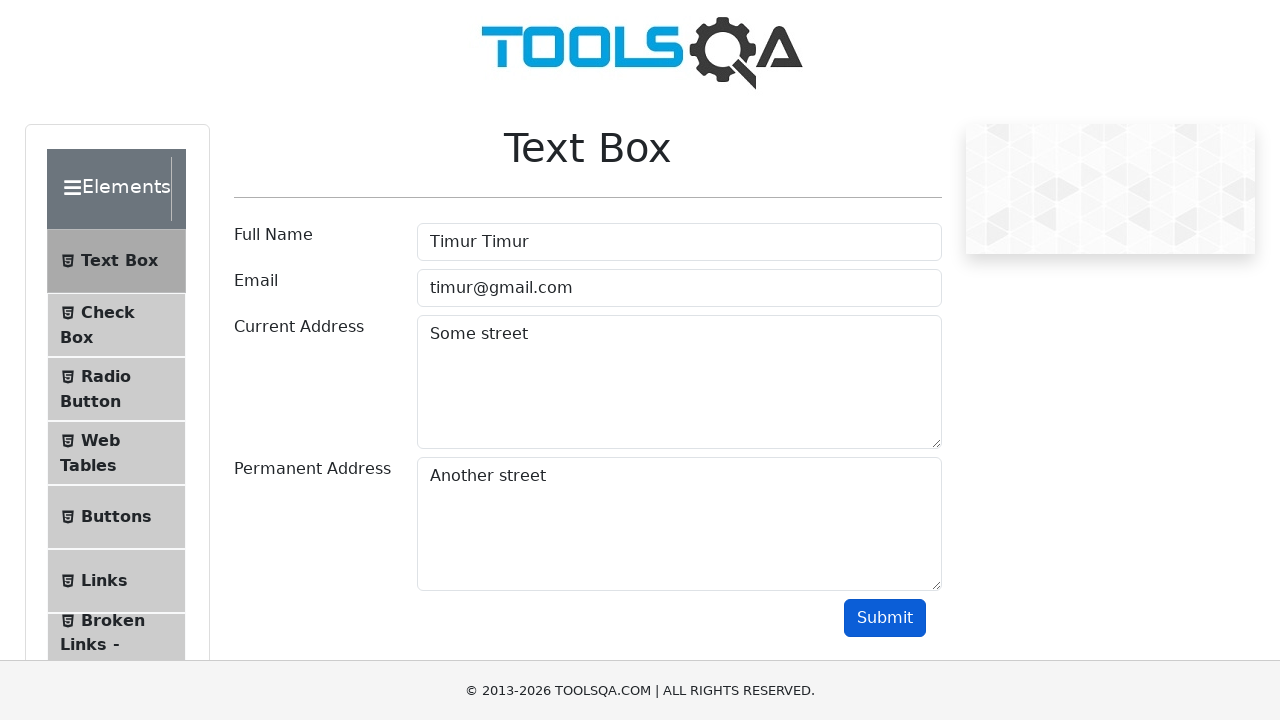